Tests link scoping by locating footer links and discount coupon links, then opens each coupon link in a new tab using keyboard shortcuts and switches between the opened windows to verify they loaded correctly.

Starting URL: https://rahulshettyacademy.com/AutomationPractice/#

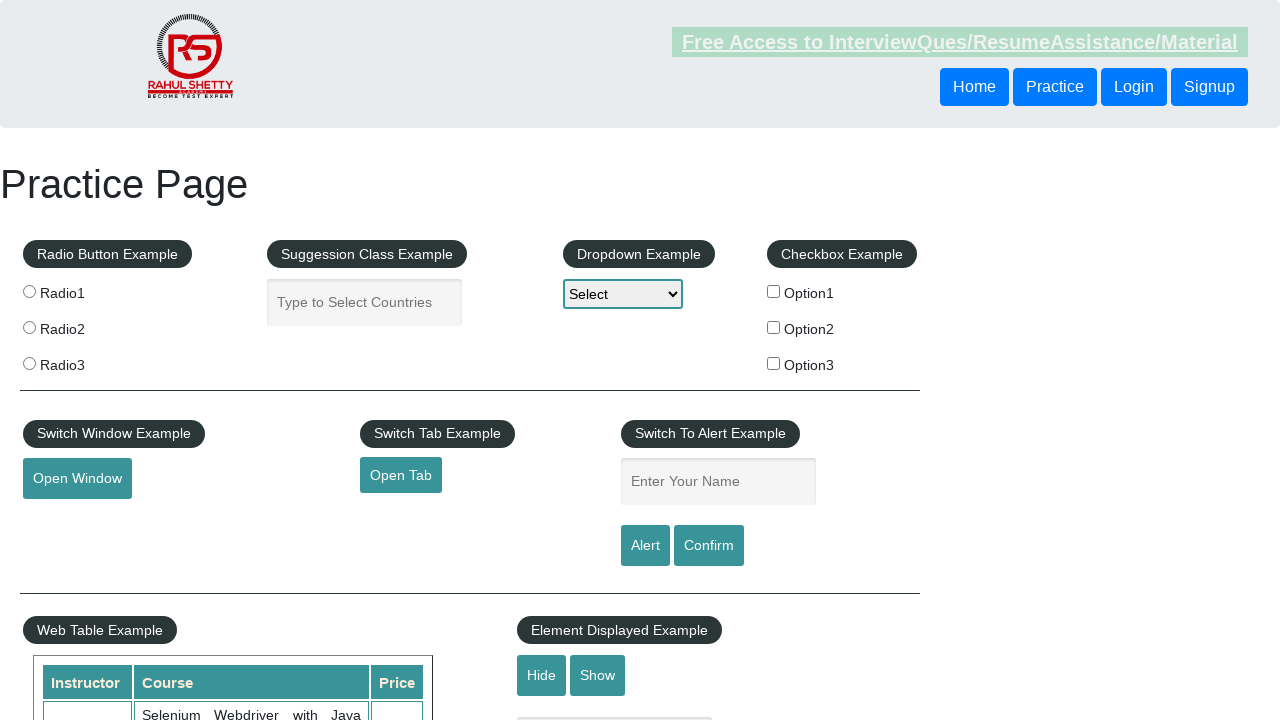

Footer element loaded and located
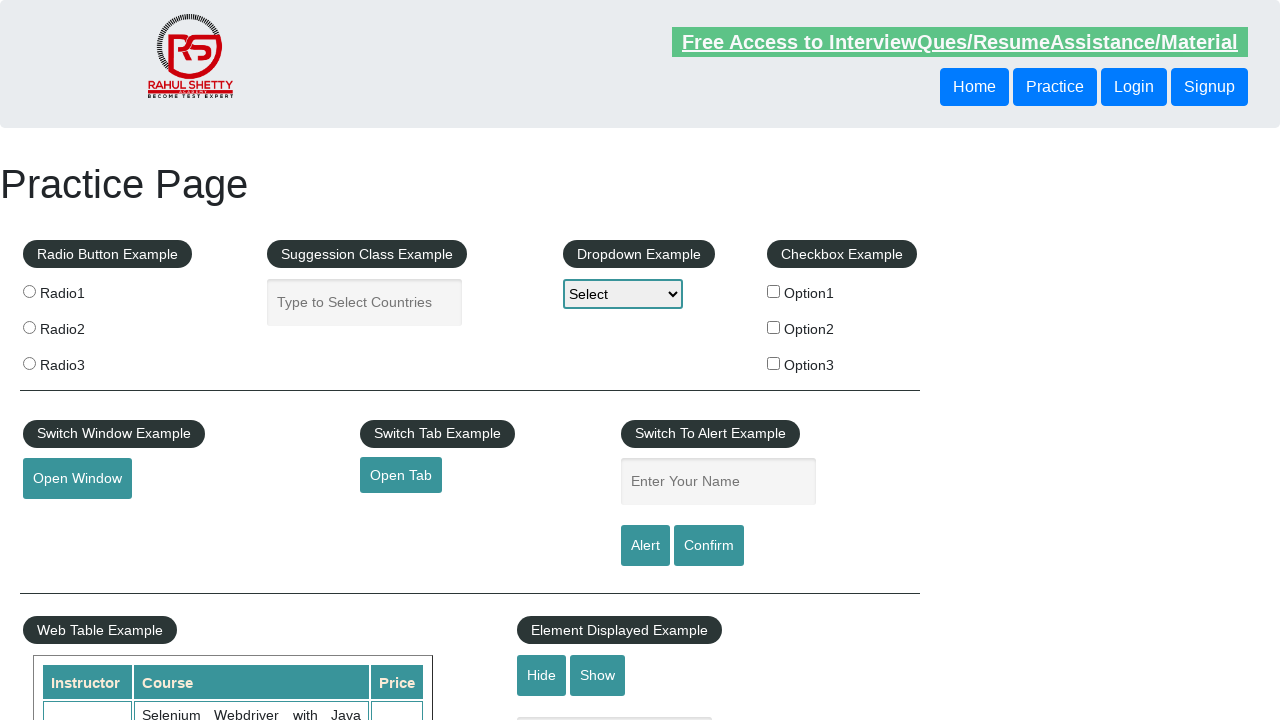

Discount coupons section located in footer
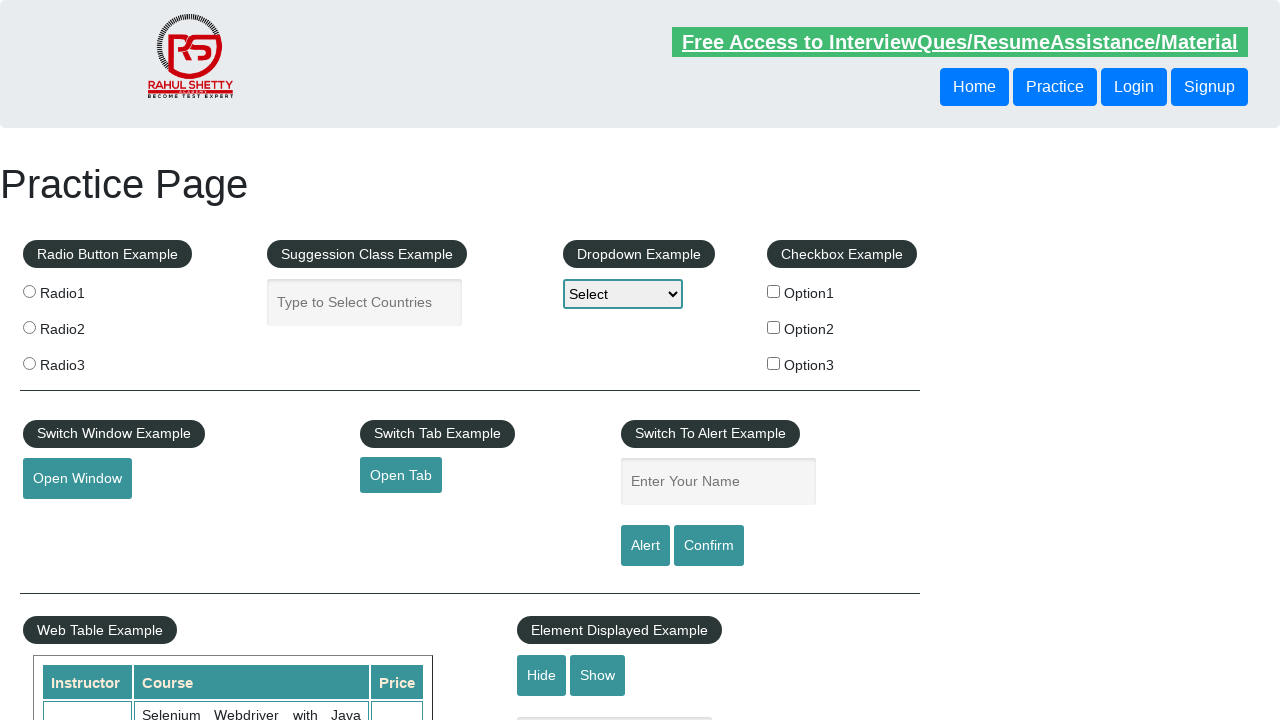

Found 5 coupon links in discount section
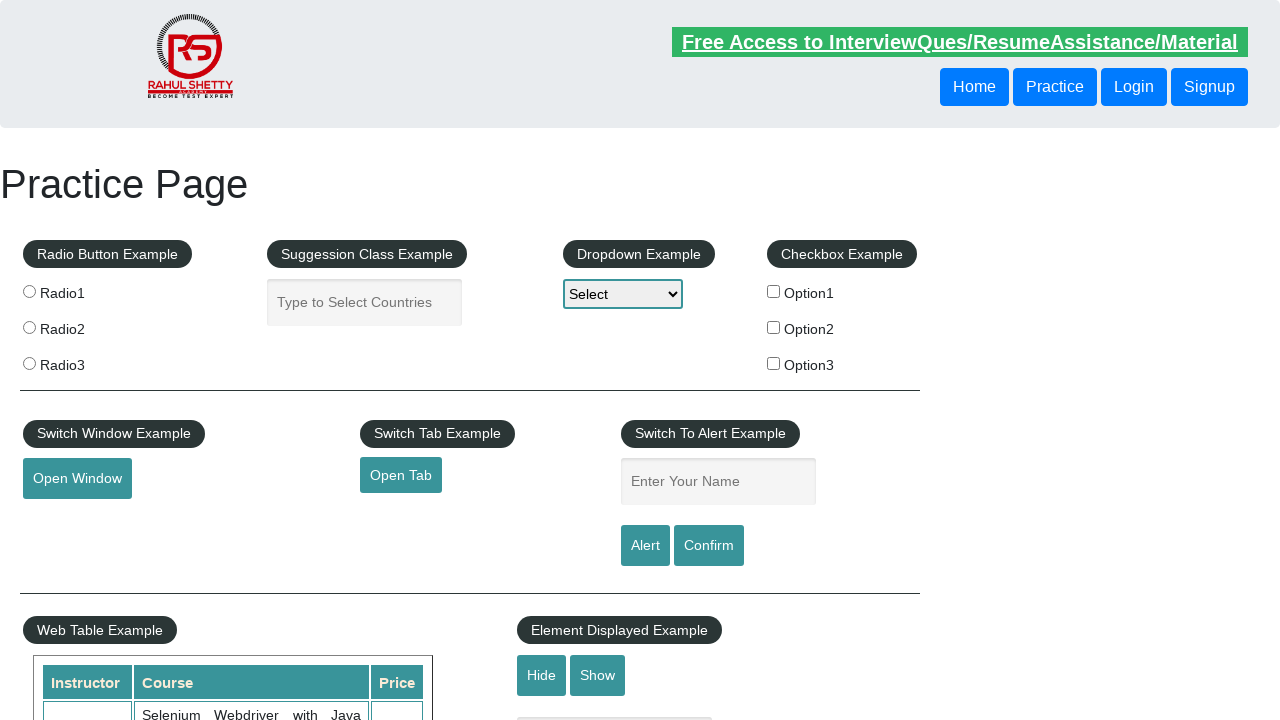

Opened coupon link 1 in new tab using Ctrl+Click at (68, 520) on #gf-BIG >> xpath=//table/tbody/tr/td[1]/ul >> a >> nth=1
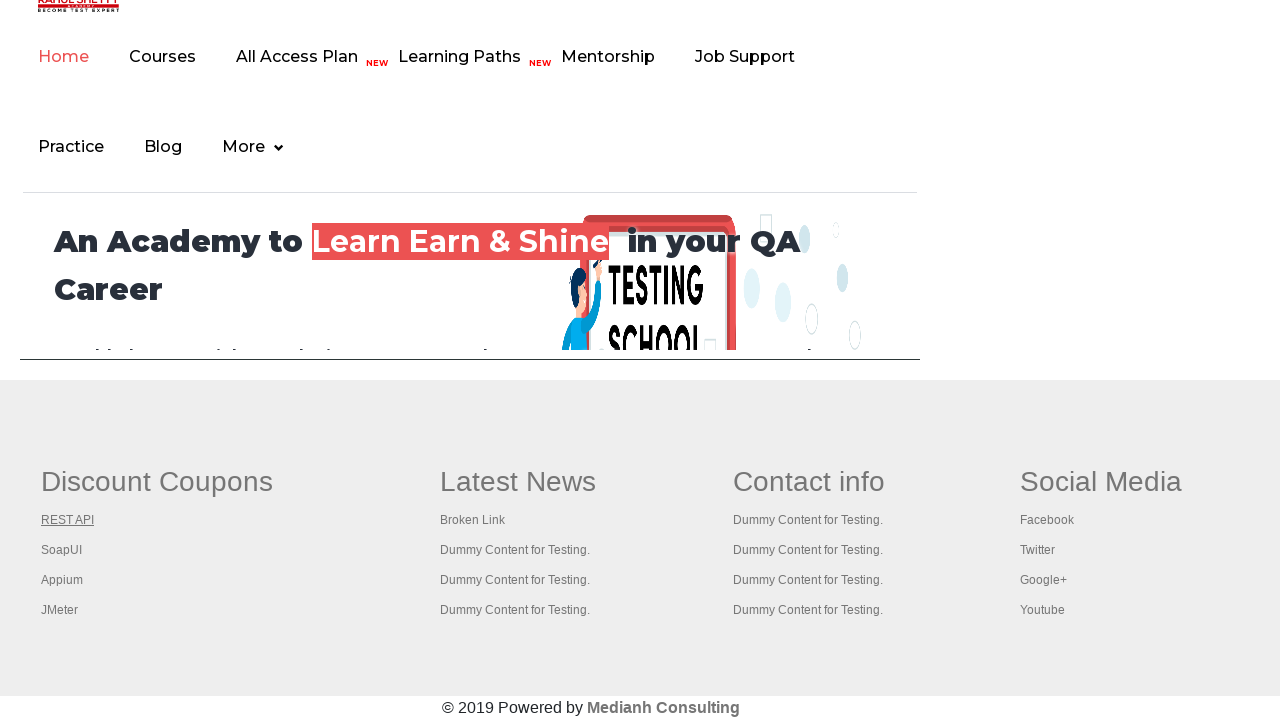

Waited 2 seconds for coupon link 1 to load
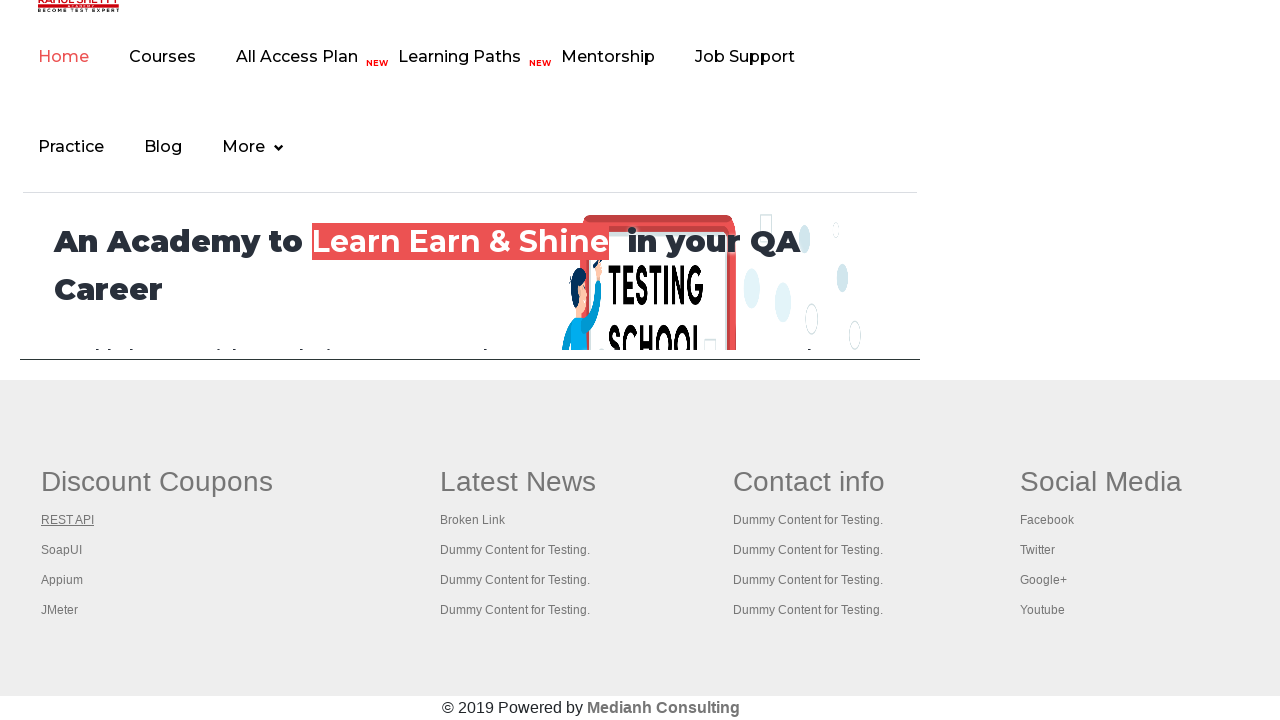

Opened coupon link 2 in new tab using Ctrl+Click at (62, 550) on #gf-BIG >> xpath=//table/tbody/tr/td[1]/ul >> a >> nth=2
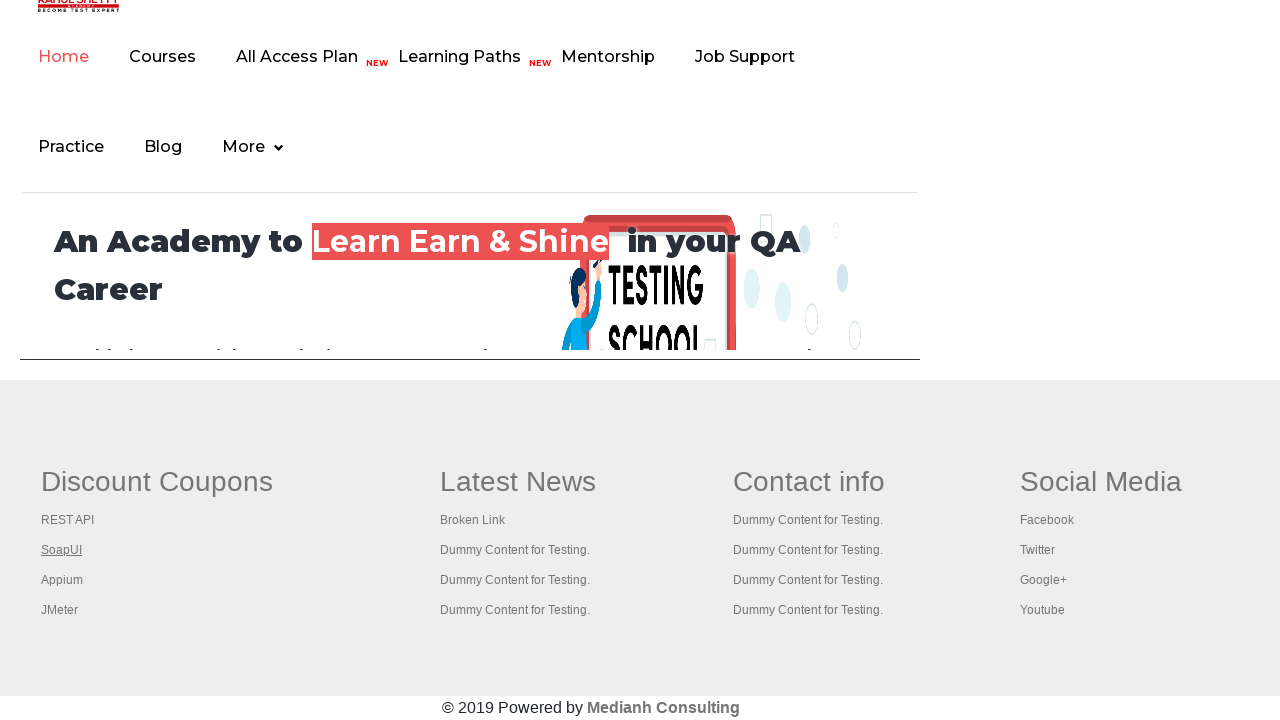

Waited 2 seconds for coupon link 2 to load
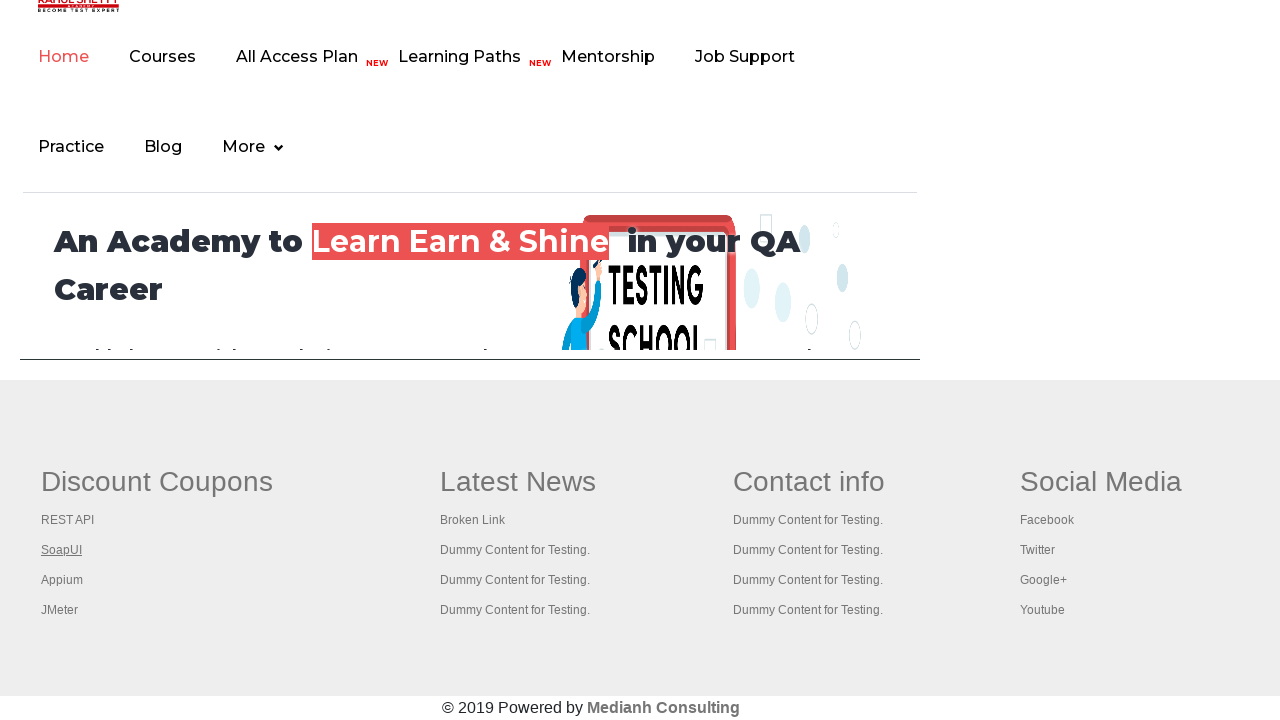

Opened coupon link 3 in new tab using Ctrl+Click at (62, 580) on #gf-BIG >> xpath=//table/tbody/tr/td[1]/ul >> a >> nth=3
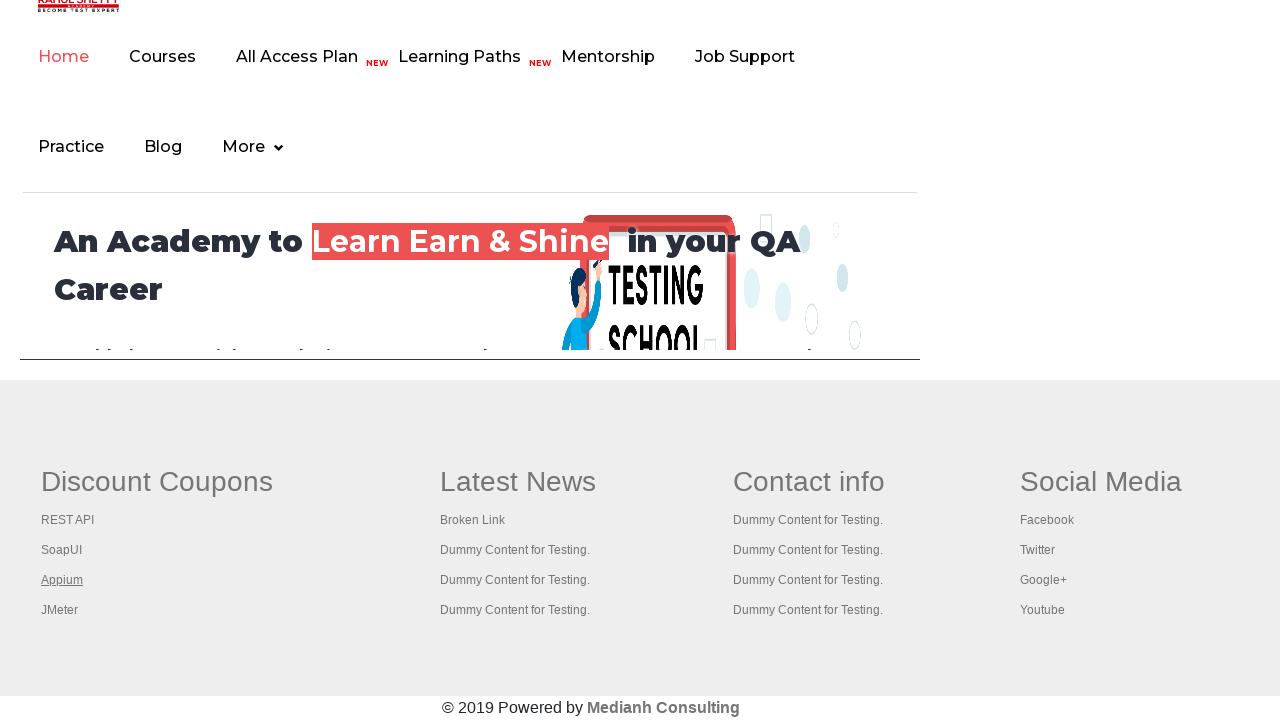

Waited 2 seconds for coupon link 3 to load
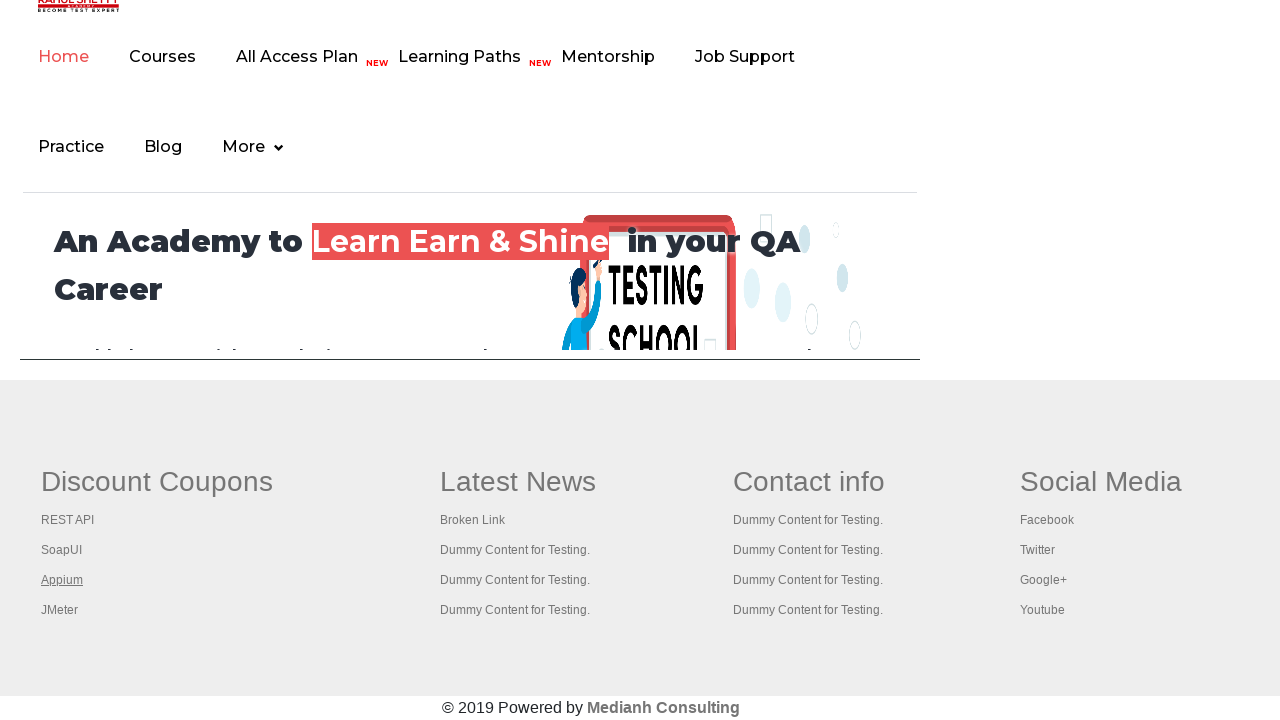

Opened coupon link 4 in new tab using Ctrl+Click at (60, 610) on #gf-BIG >> xpath=//table/tbody/tr/td[1]/ul >> a >> nth=4
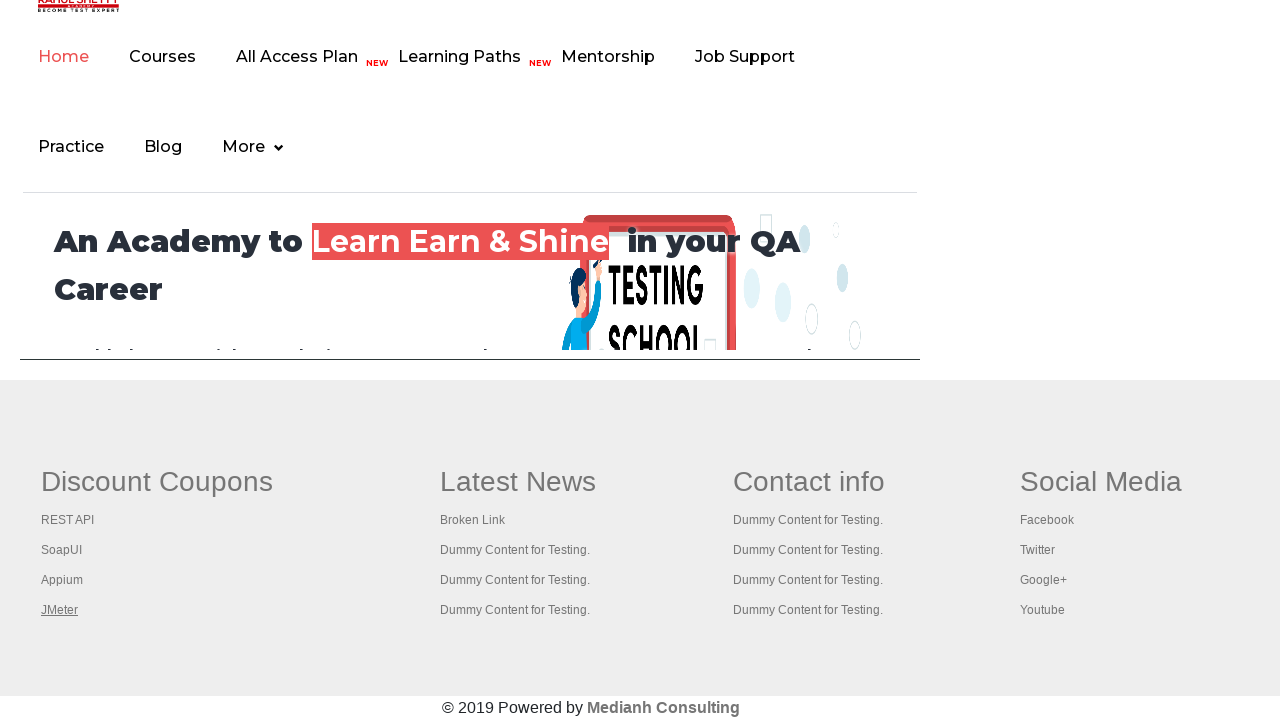

Waited 2 seconds for coupon link 4 to load
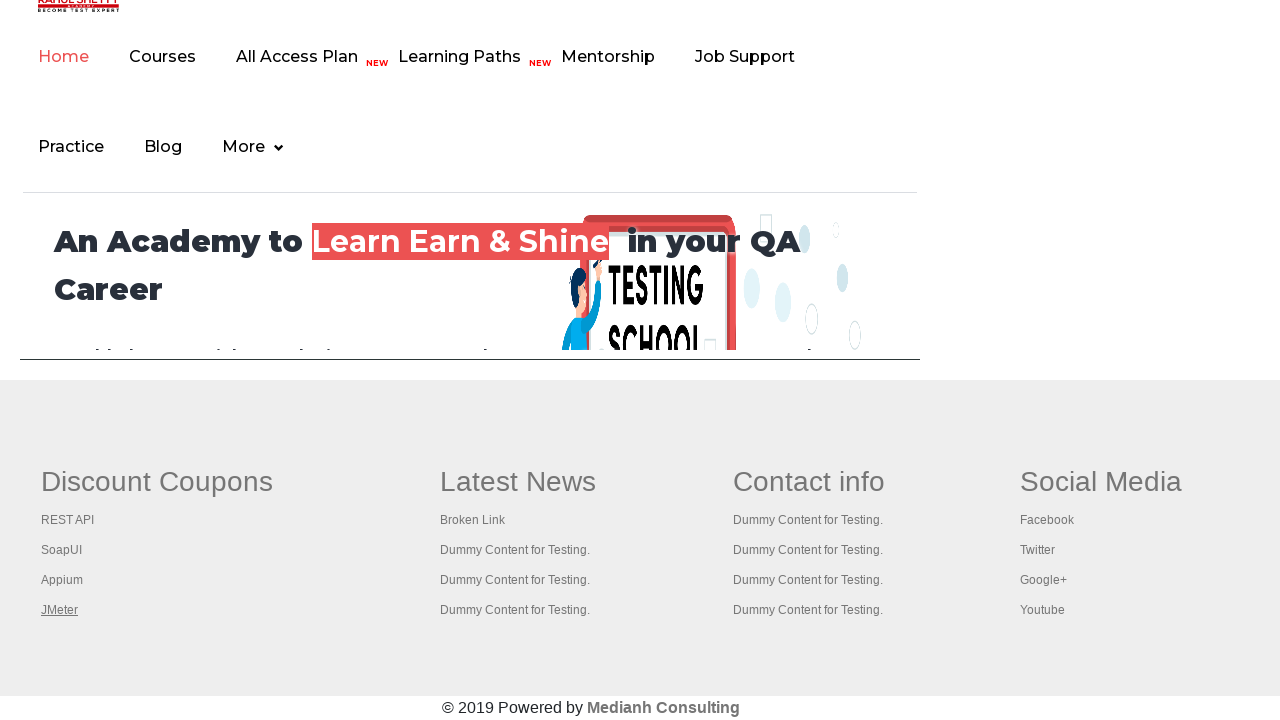

Retrieved all open pages/tabs - total count: 5
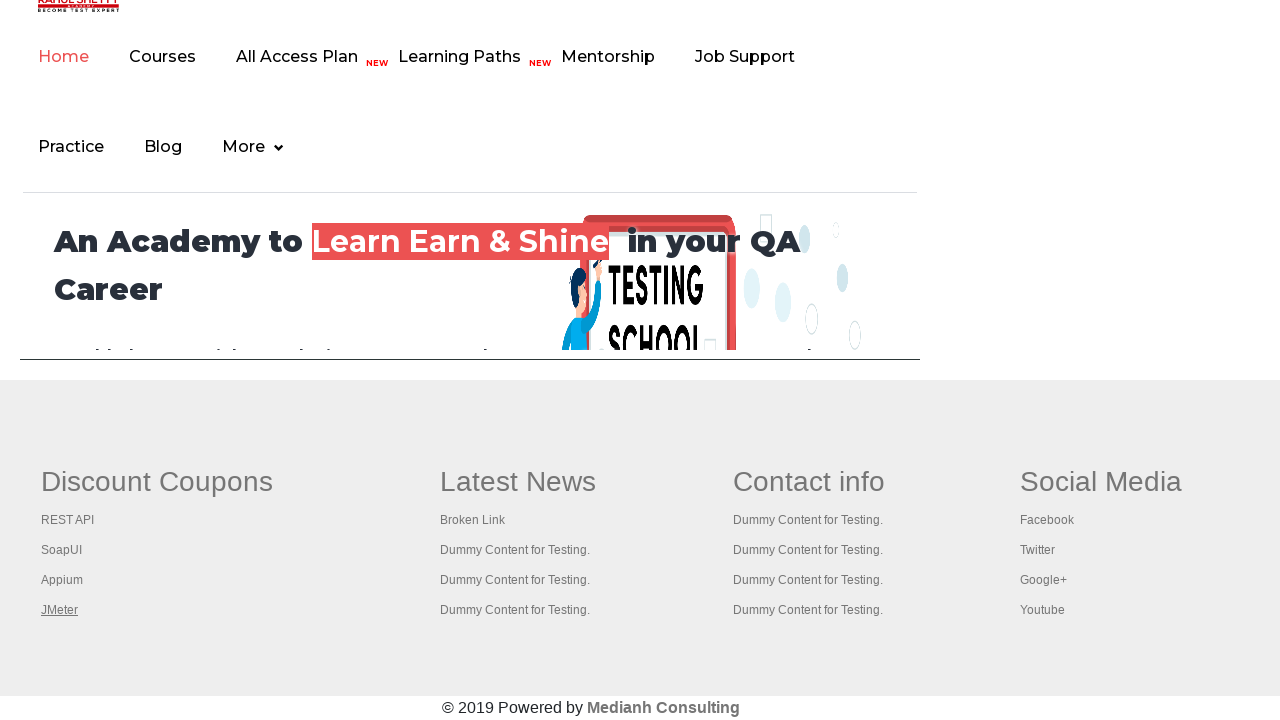

Switched to opened page and brought it to front
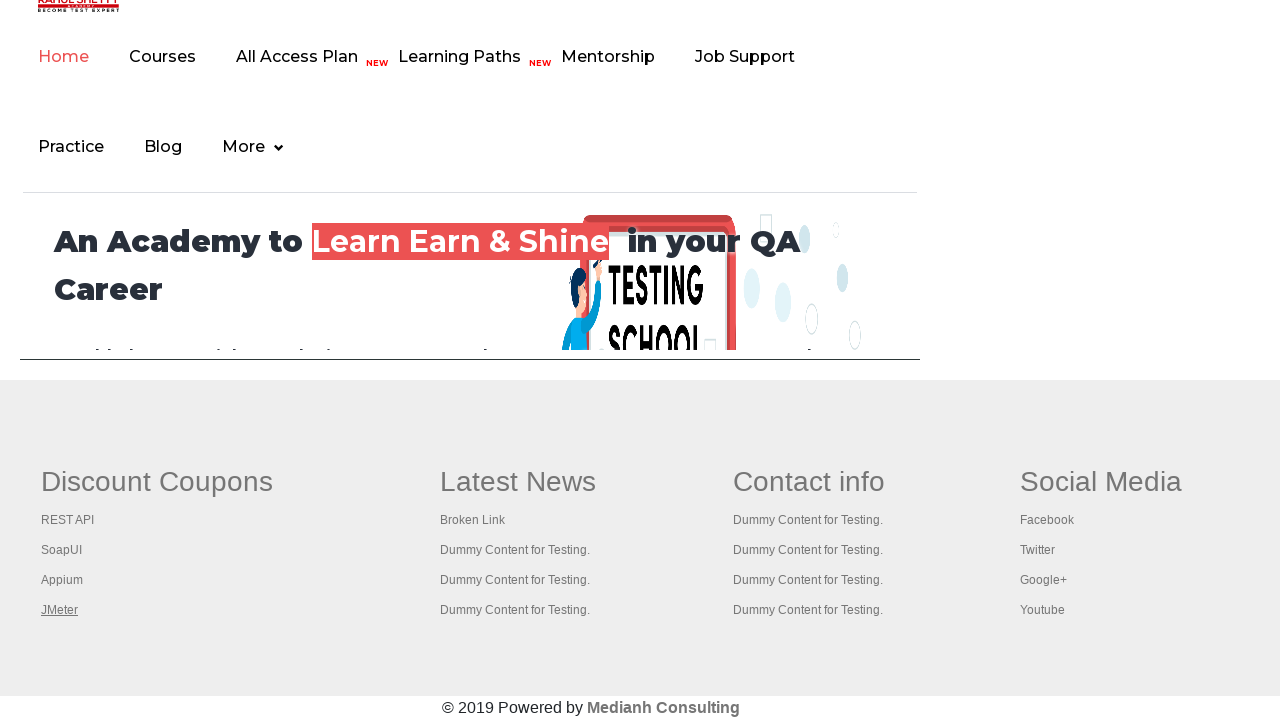

Verified page loaded - domcontentloaded state reached
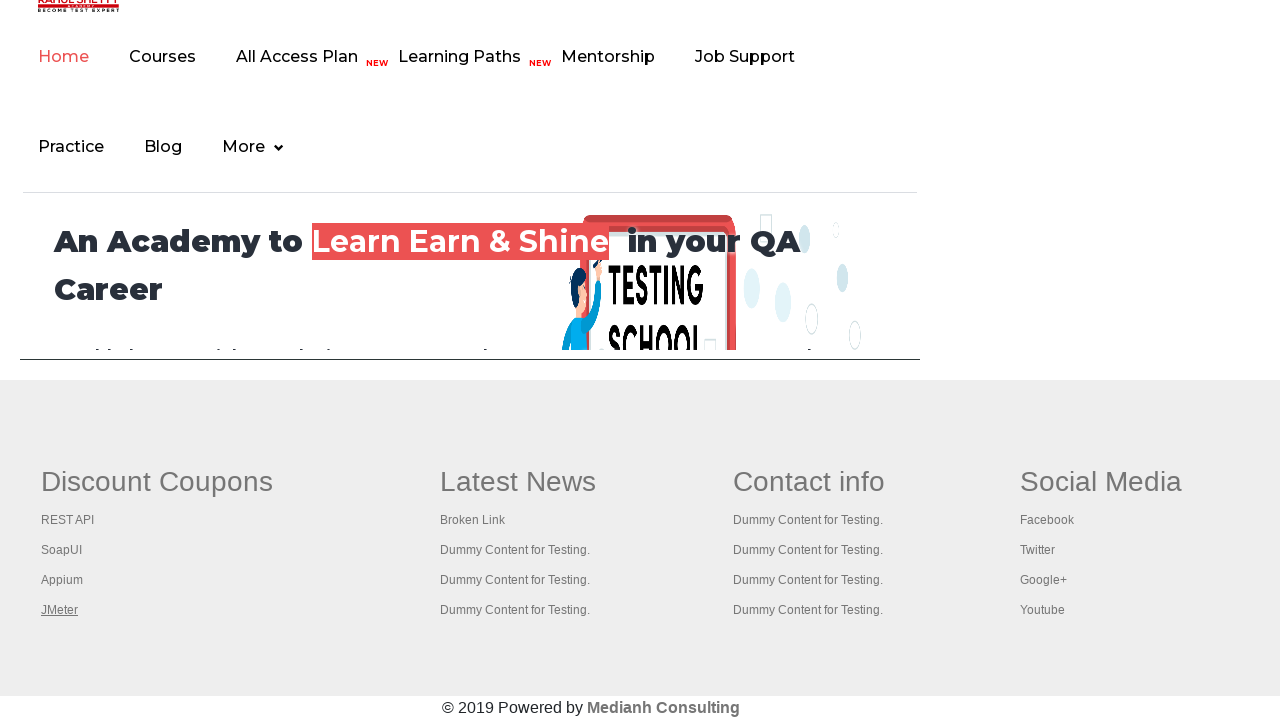

Switched to opened page and brought it to front
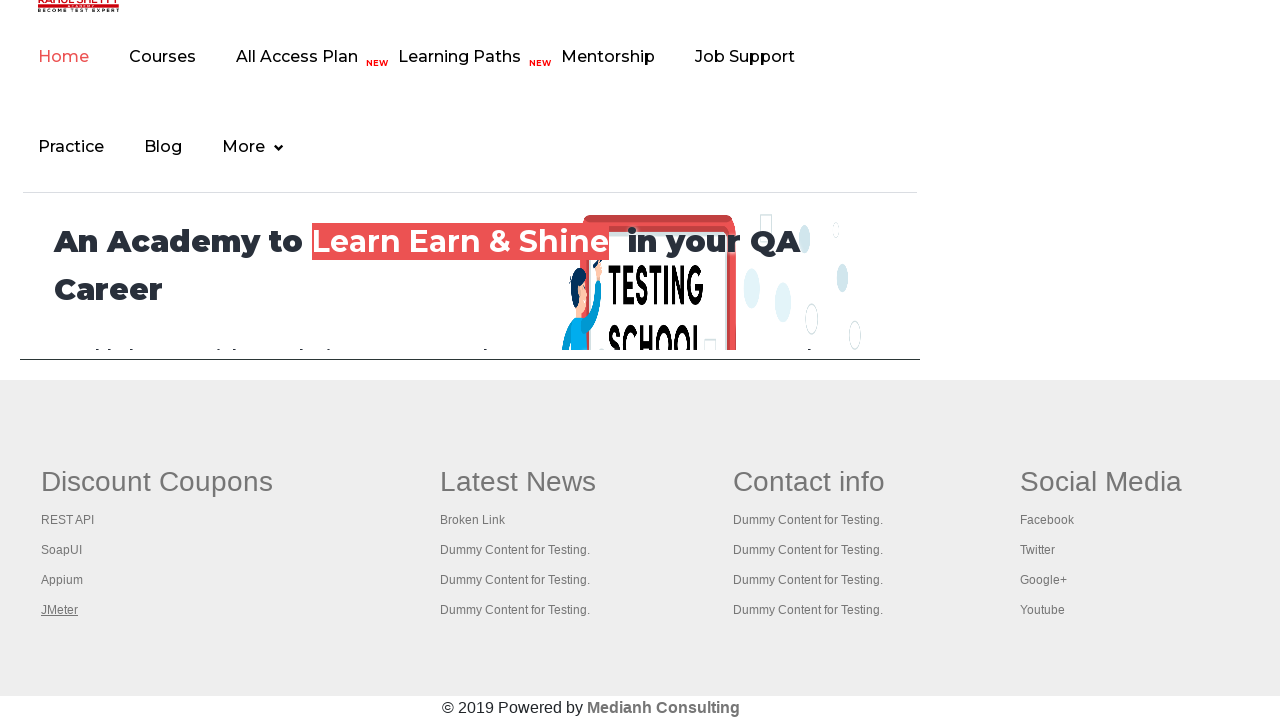

Verified page loaded - domcontentloaded state reached
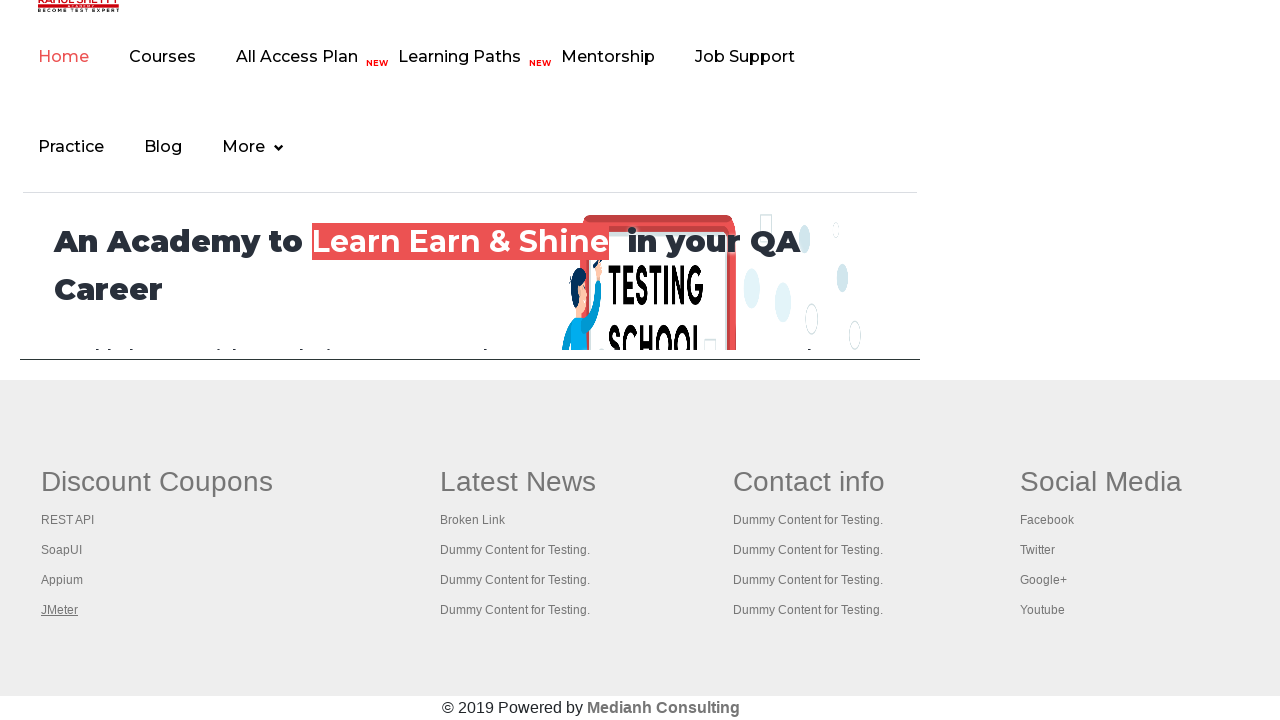

Switched to opened page and brought it to front
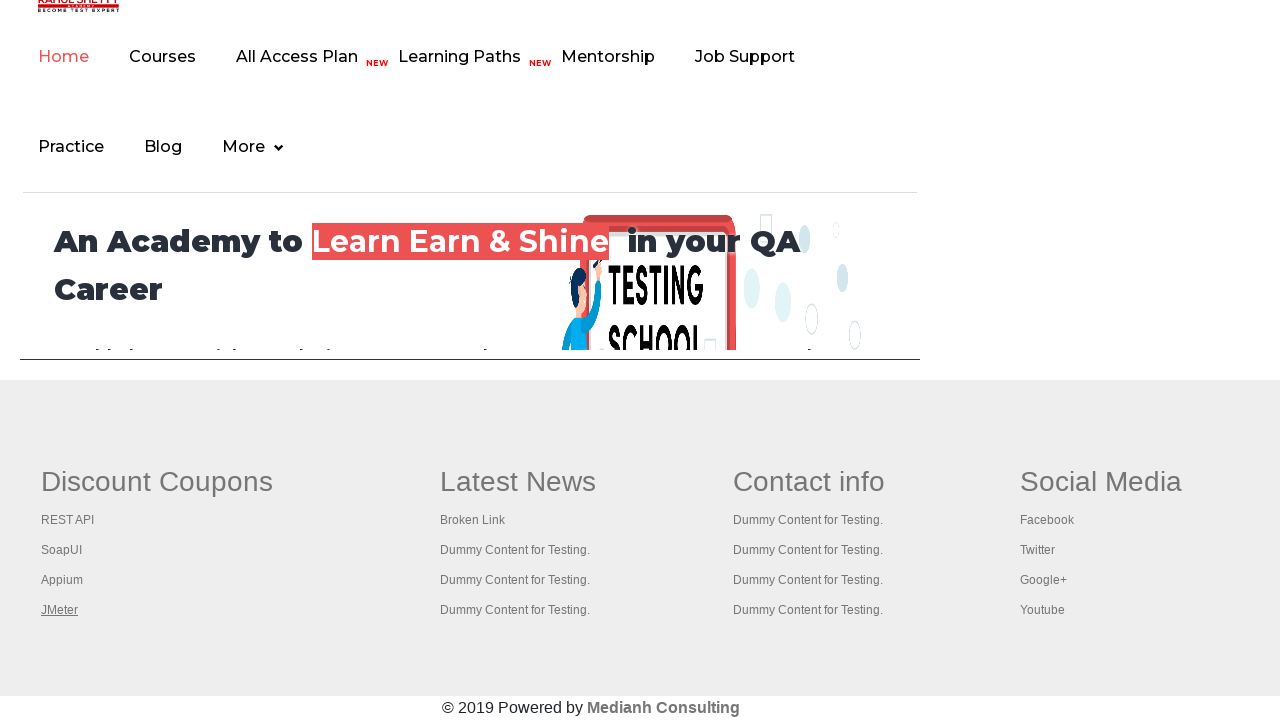

Verified page loaded - domcontentloaded state reached
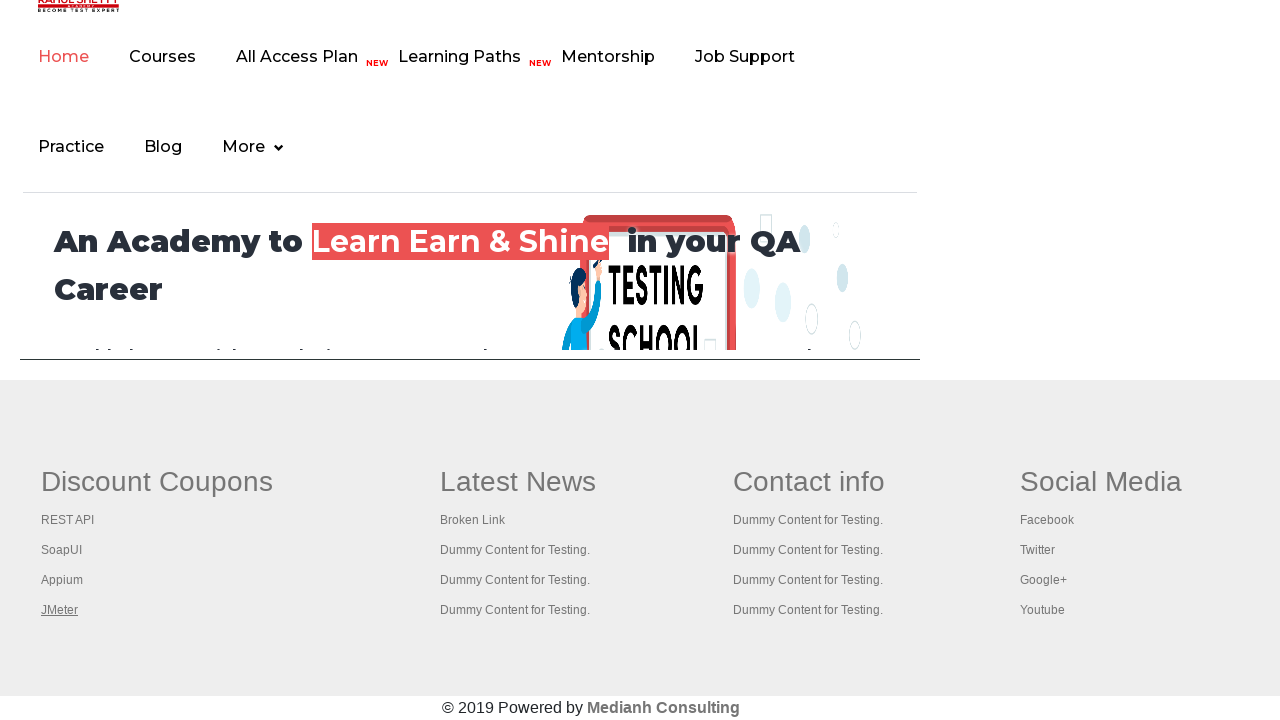

Switched to opened page and brought it to front
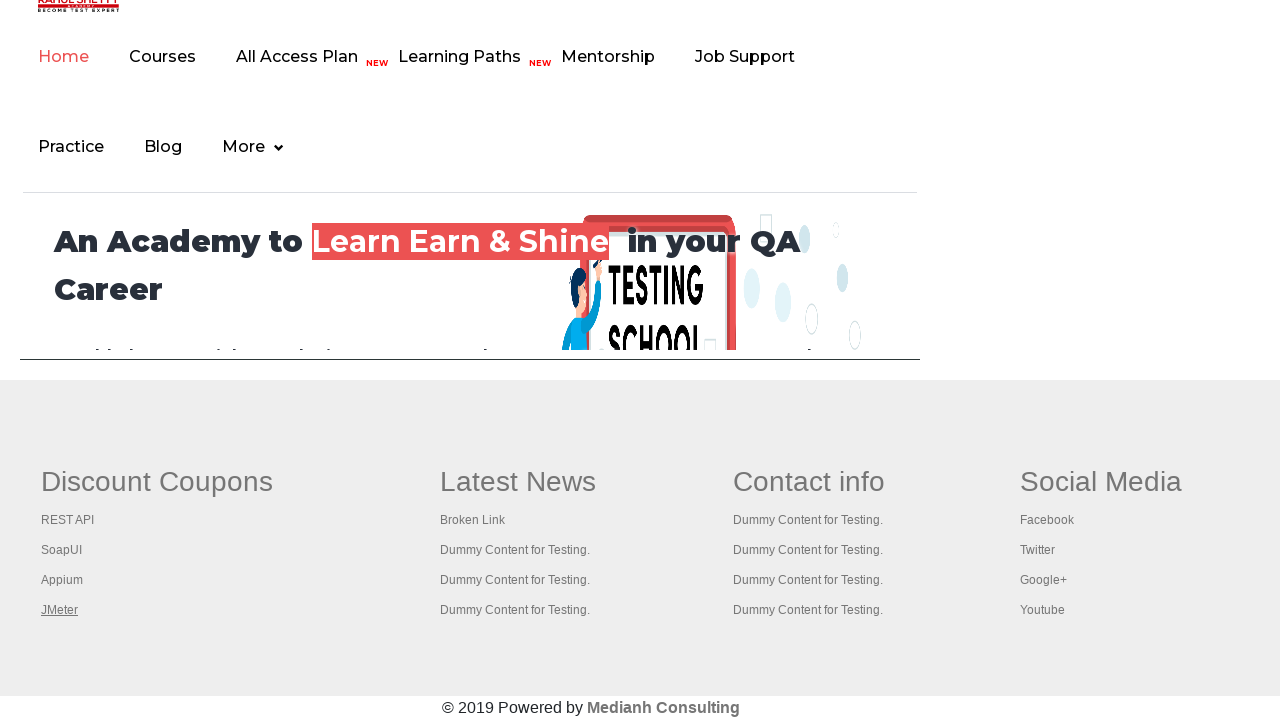

Verified page loaded - domcontentloaded state reached
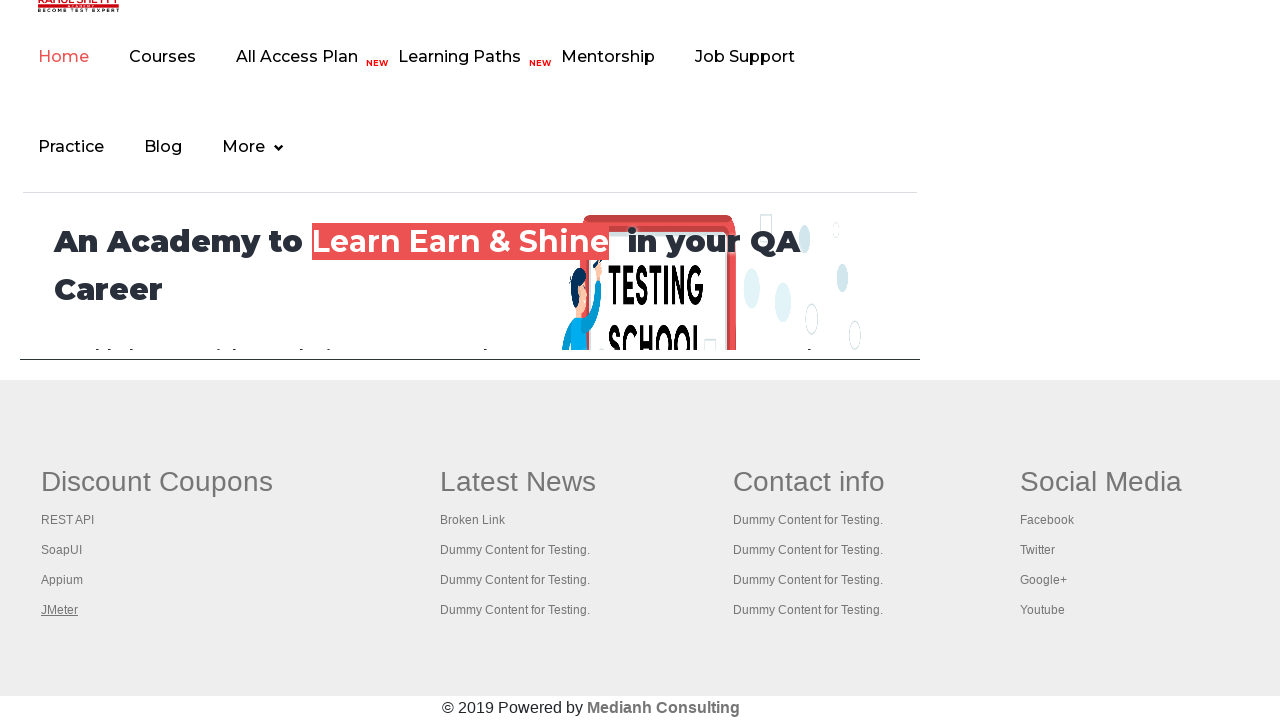

Switched to opened page and brought it to front
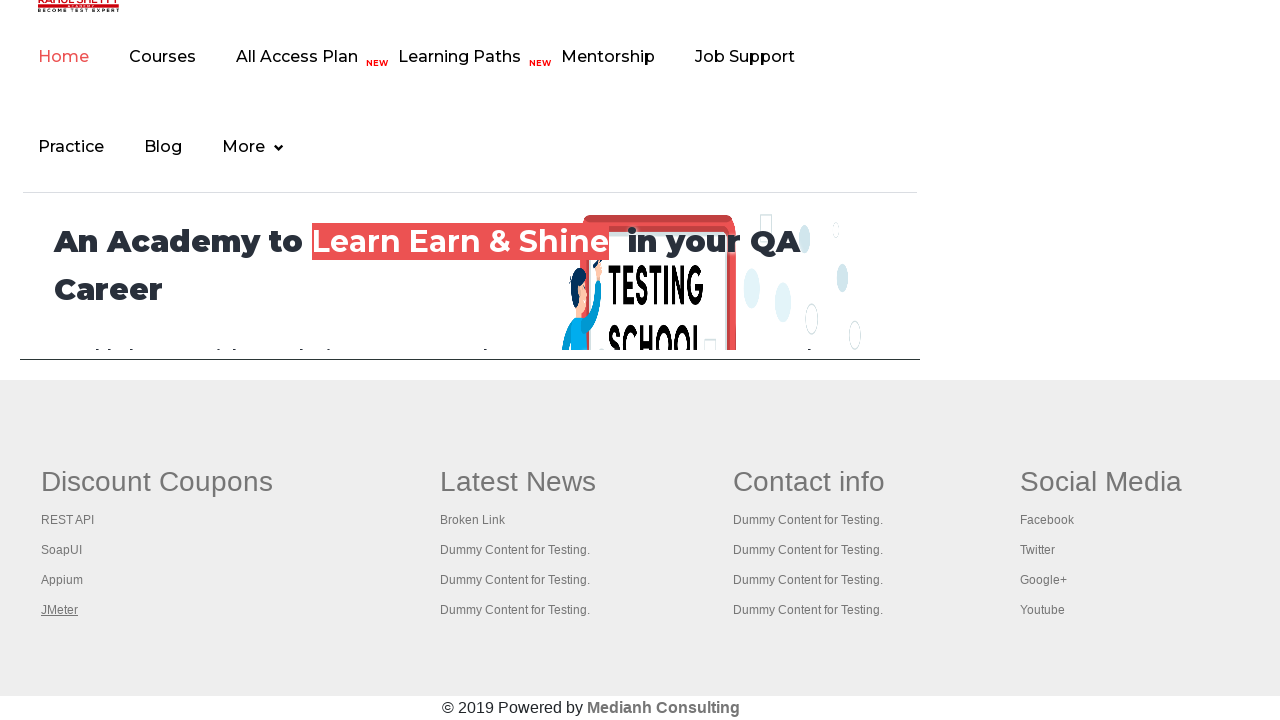

Verified page loaded - domcontentloaded state reached
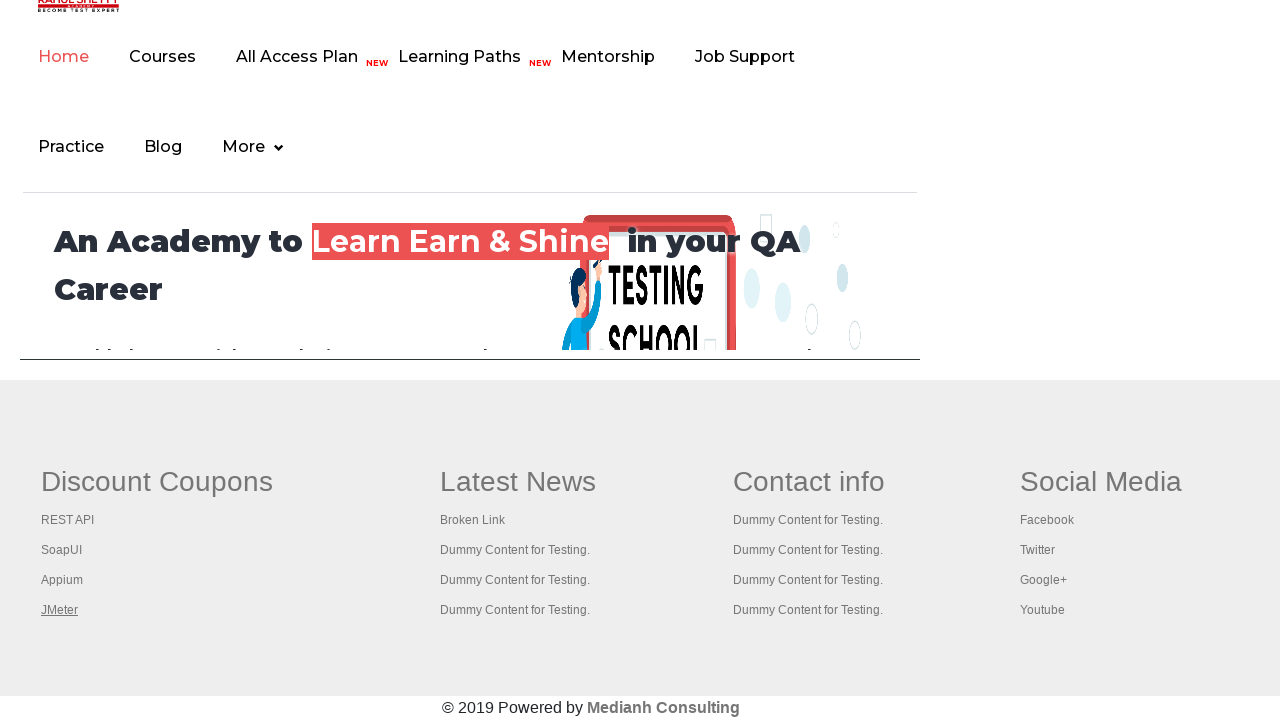

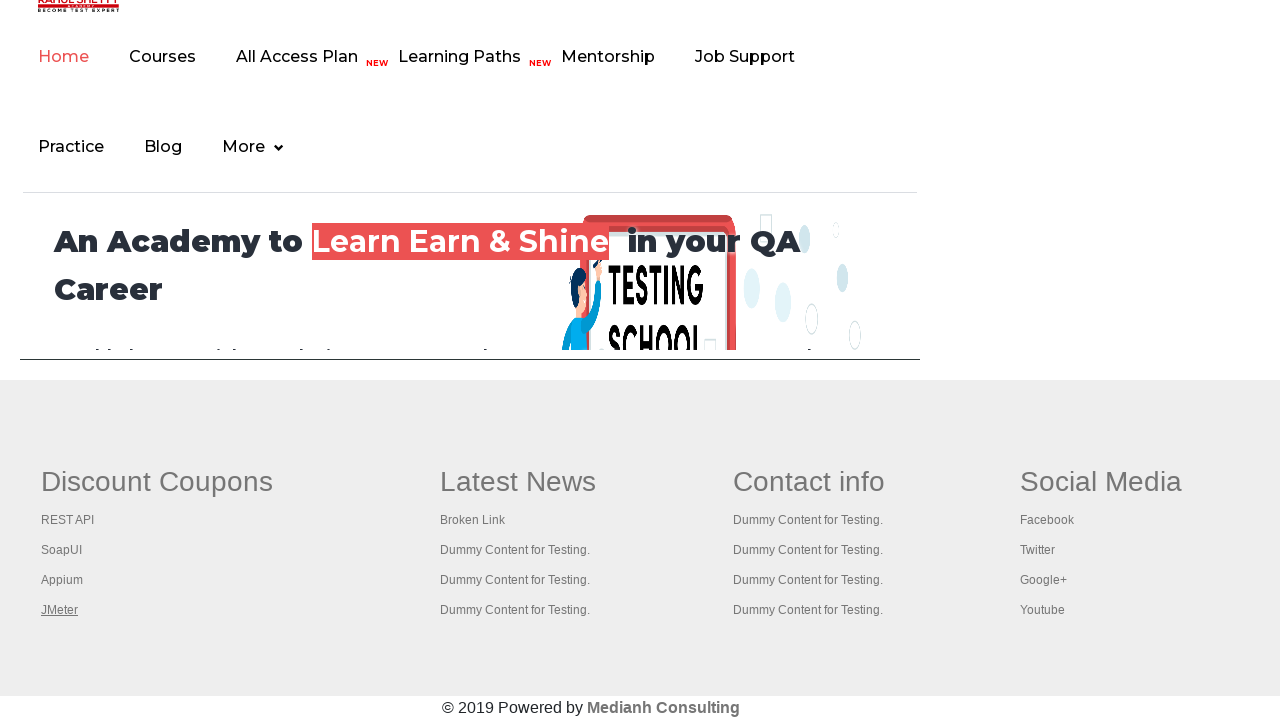